Demonstrates XPath locator strategies using following-sibling and parent axes to locate and retrieve text from button and anchor elements on a practice automation page

Starting URL: https://rahulshettyacademy.com/AutomationPractice/

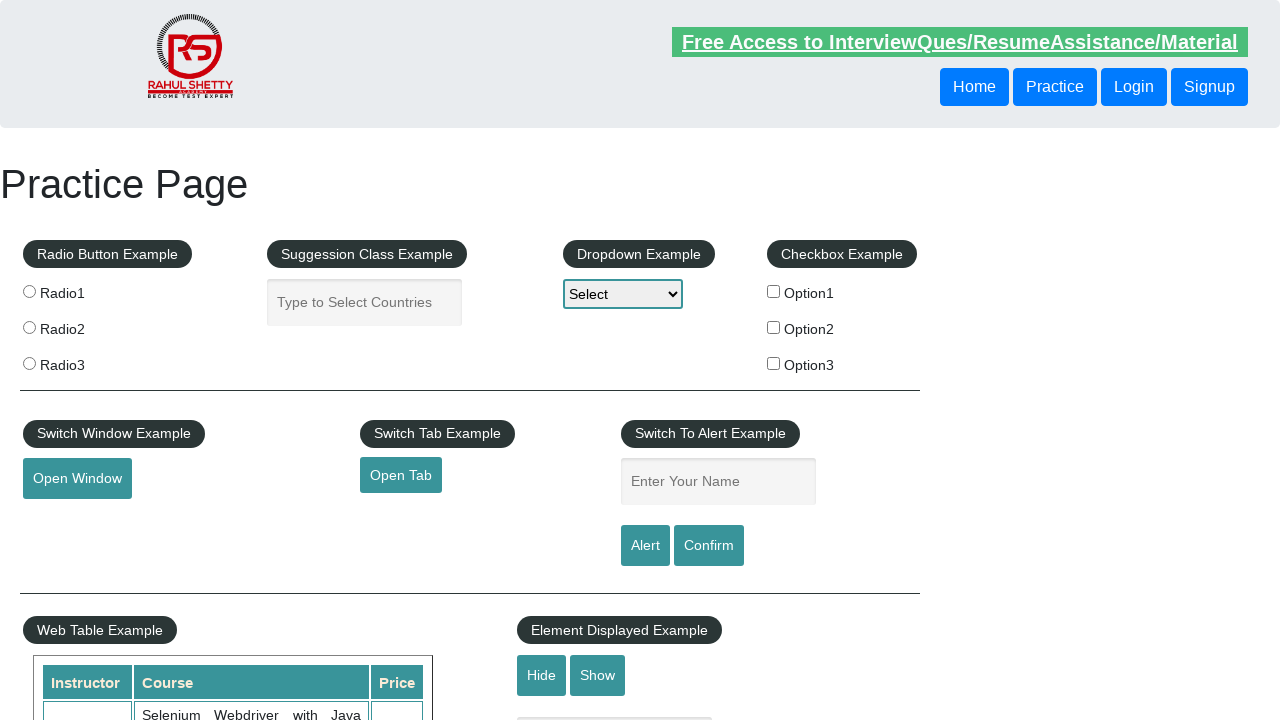

Navigated to Rahul Shetty Academy automation practice page
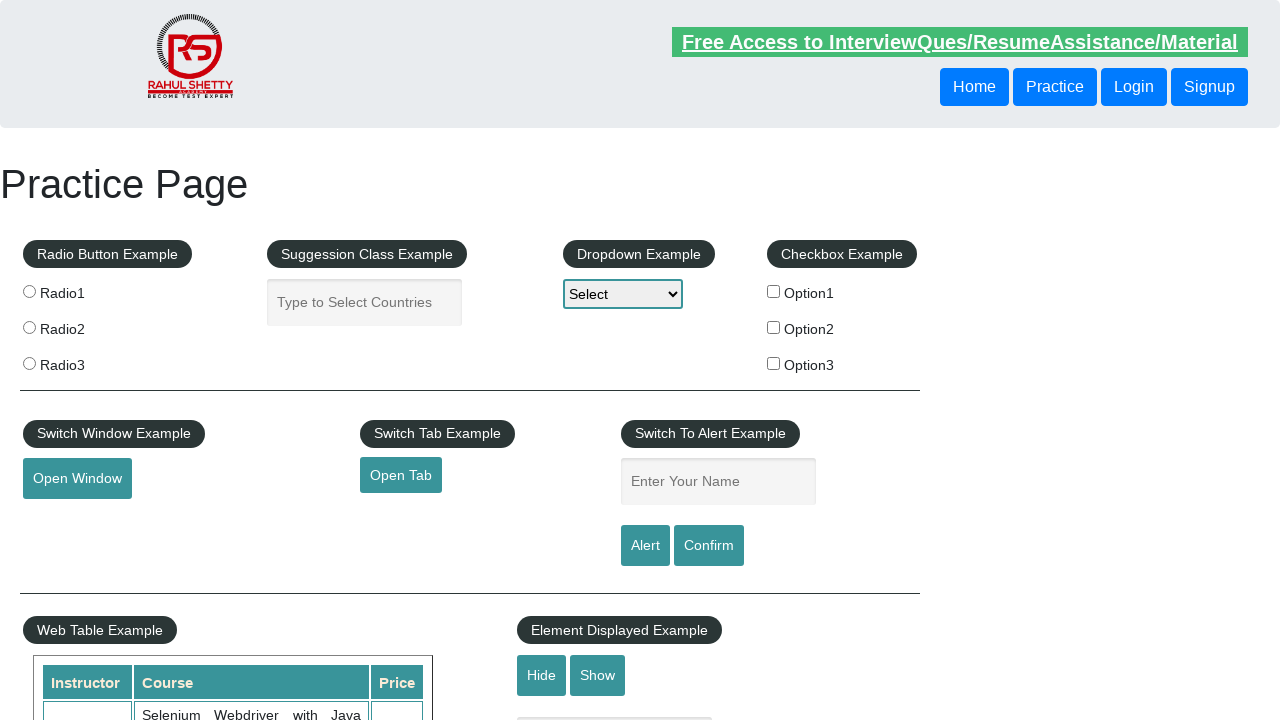

Retrieved button text using following-sibling axis: 'Login'
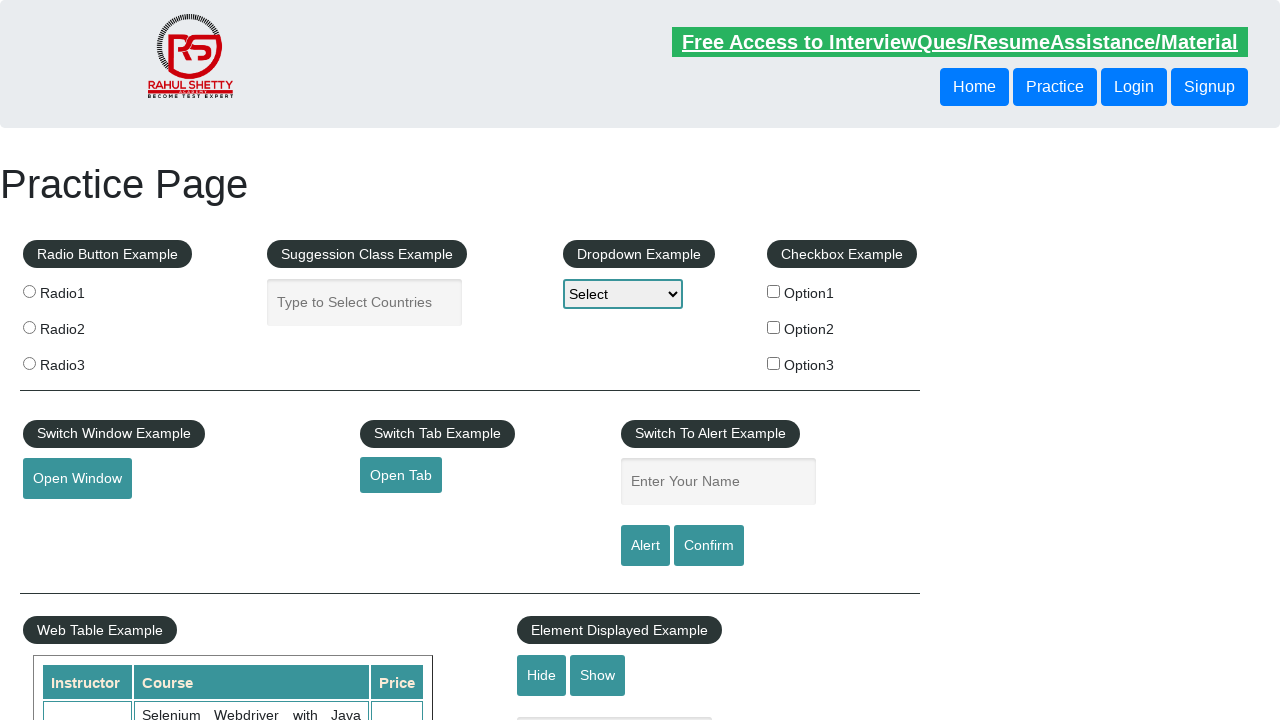

Retrieved anchor text using parent axis navigation: 'Free Access to InterviewQues/ResumeAssistance/Material'
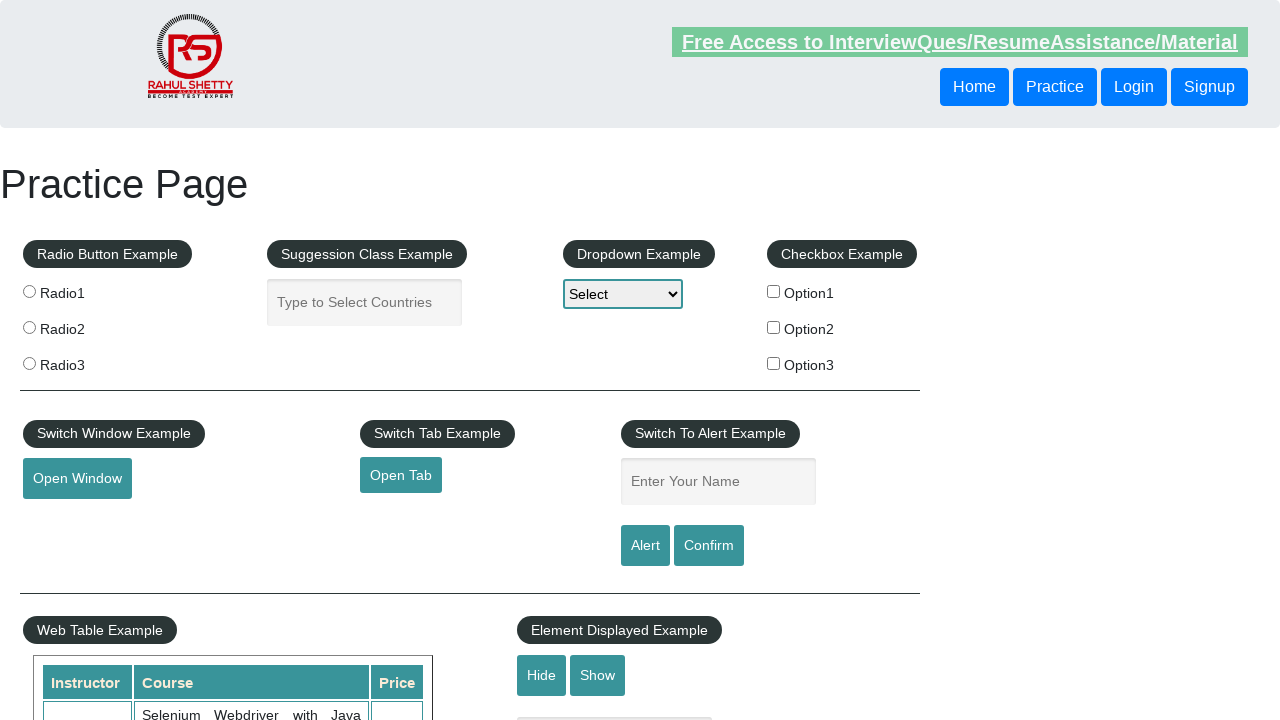

Retrieved button text using combined parent and following-sibling axes: 'Signup'
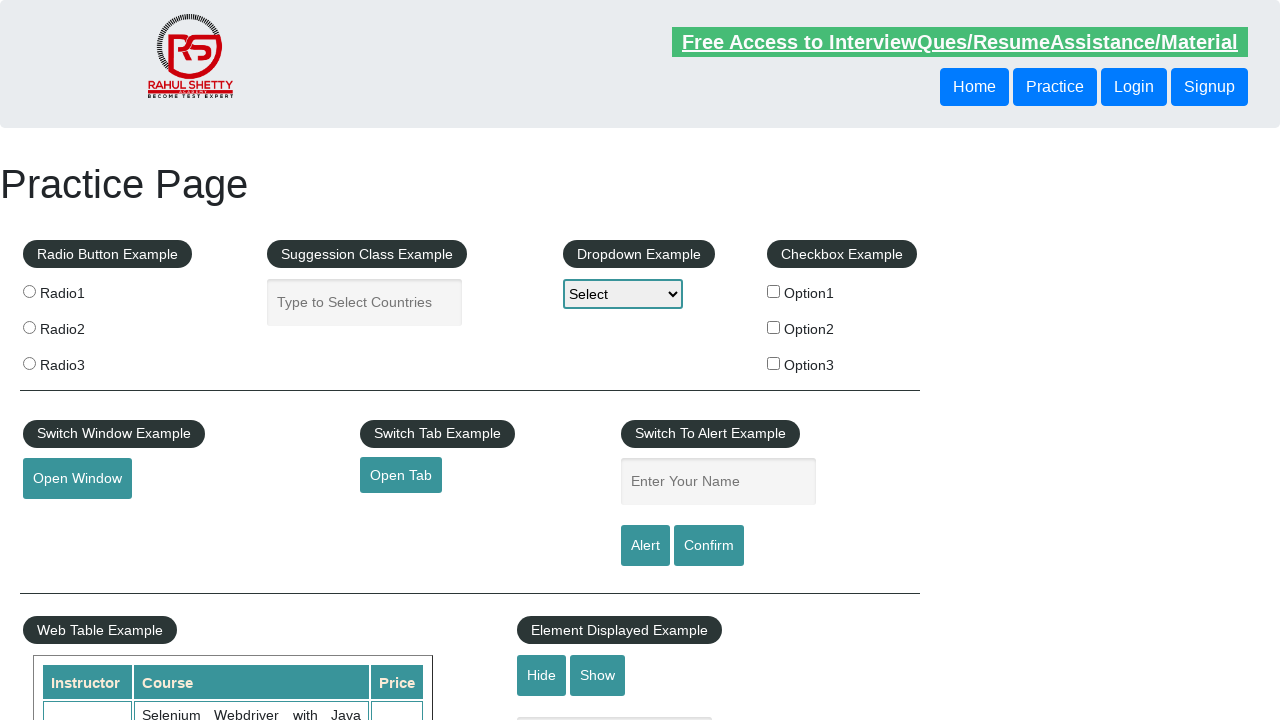

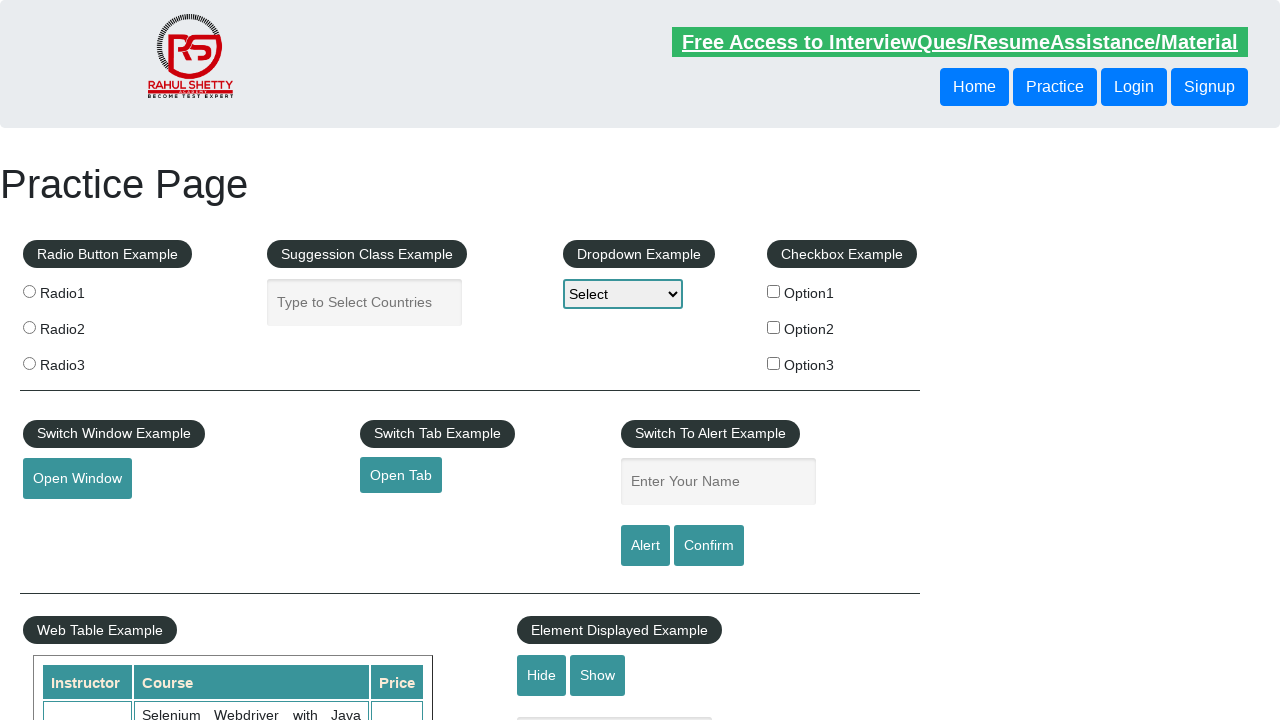